Tests dynamic loading functionality by clicking on Example 1 link, starting the loading process, and waiting for the hidden element to become visible

Starting URL: https://the-internet.herokuapp.com/dynamic_loading

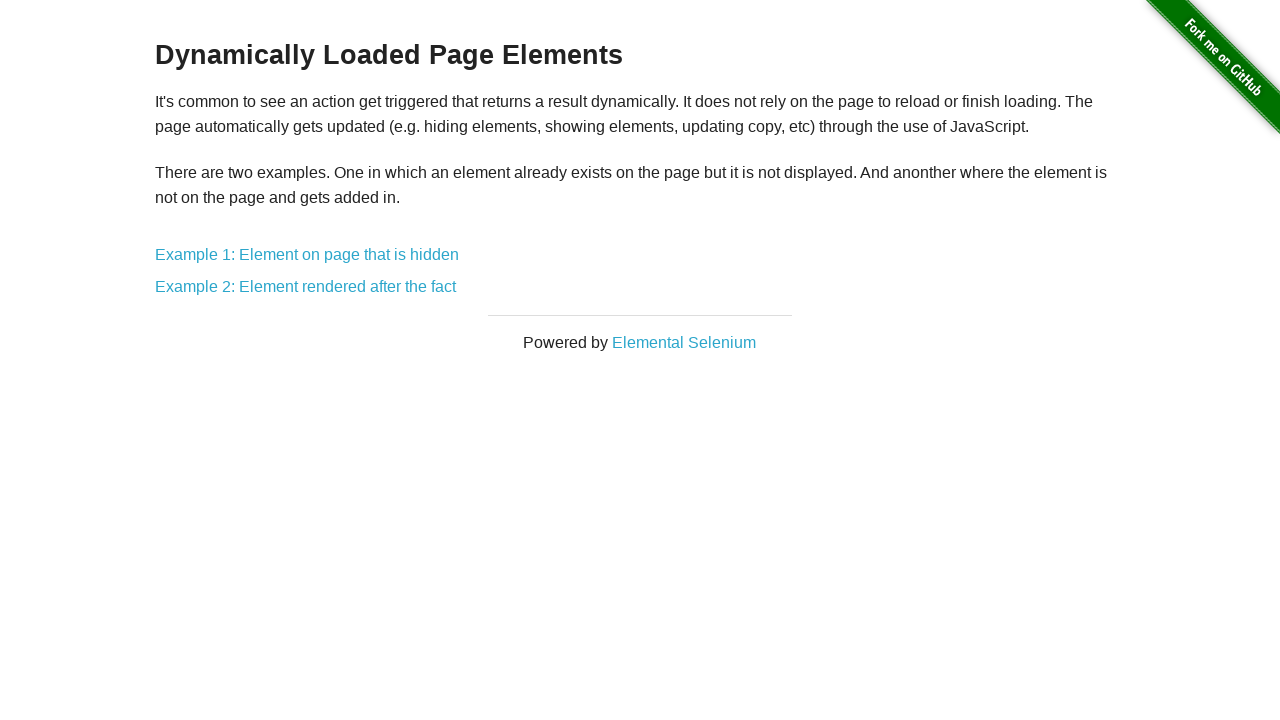

Clicked on Example 1 link for hidden element demonstration at (307, 255) on text=Example 1: Element on page that is hidden
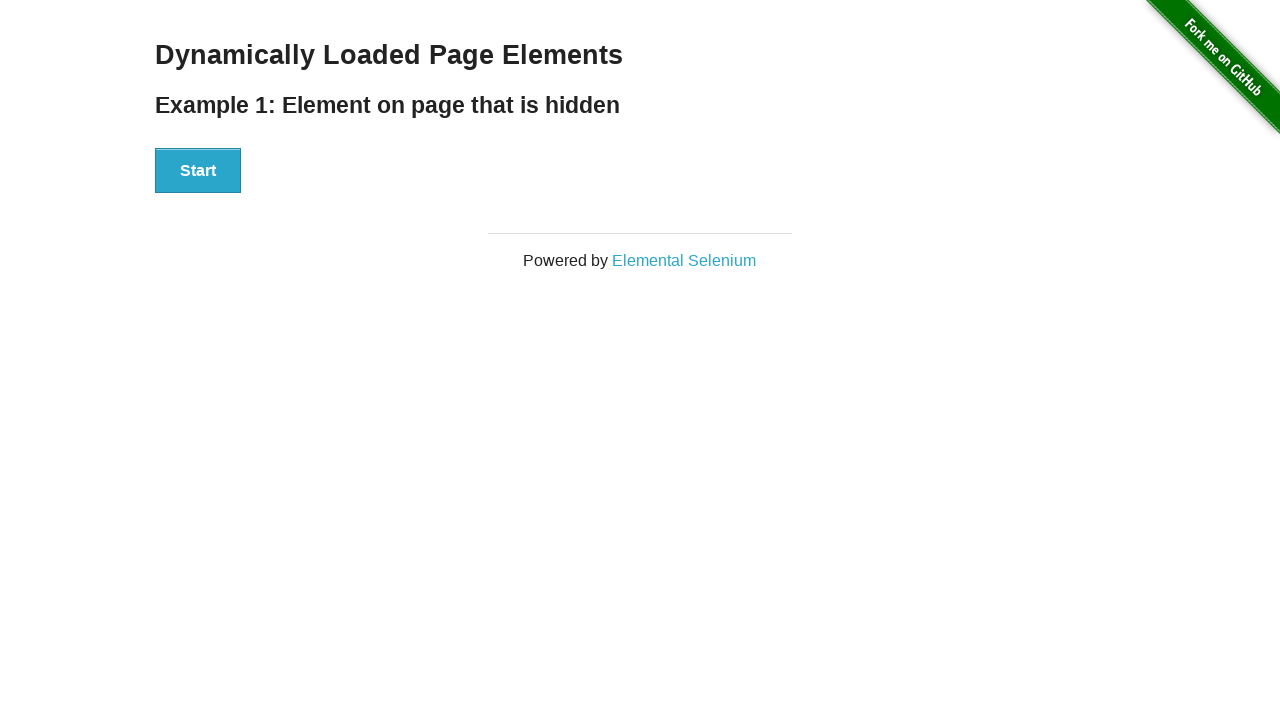

Clicked the Start button to begin loading process at (198, 171) on #start > button
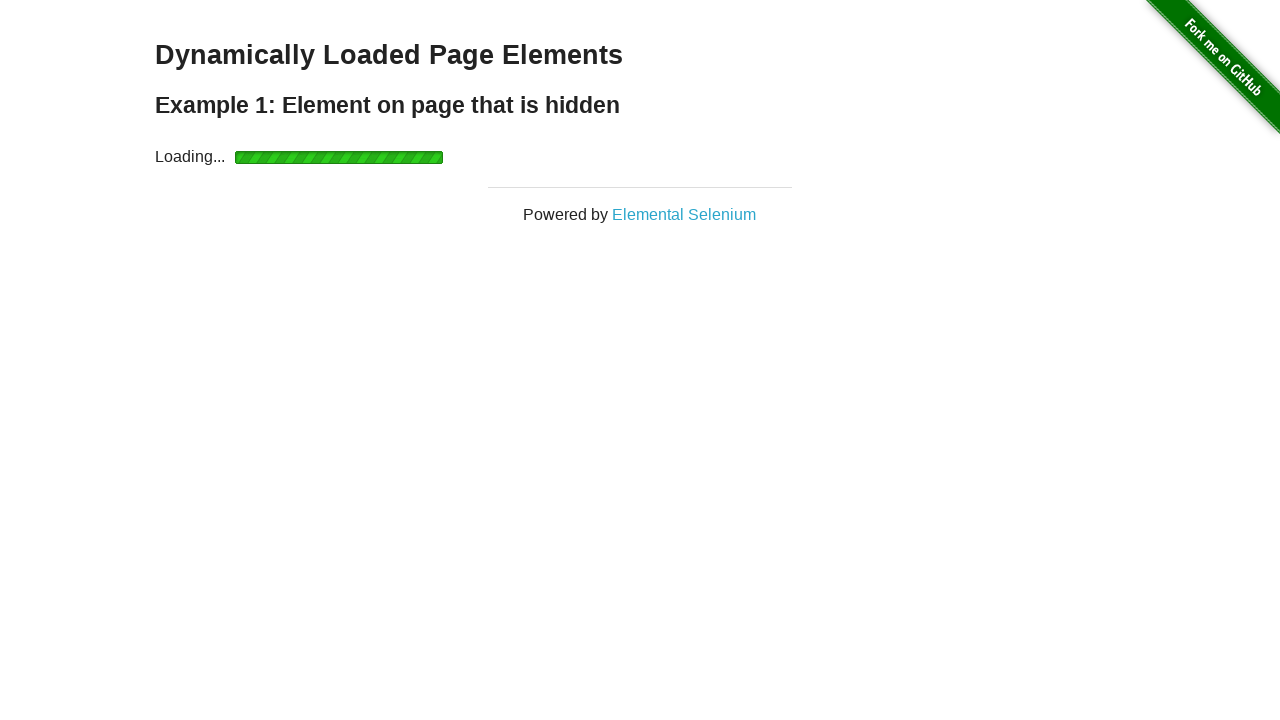

Waited for the 'Hello World!' text to become visible
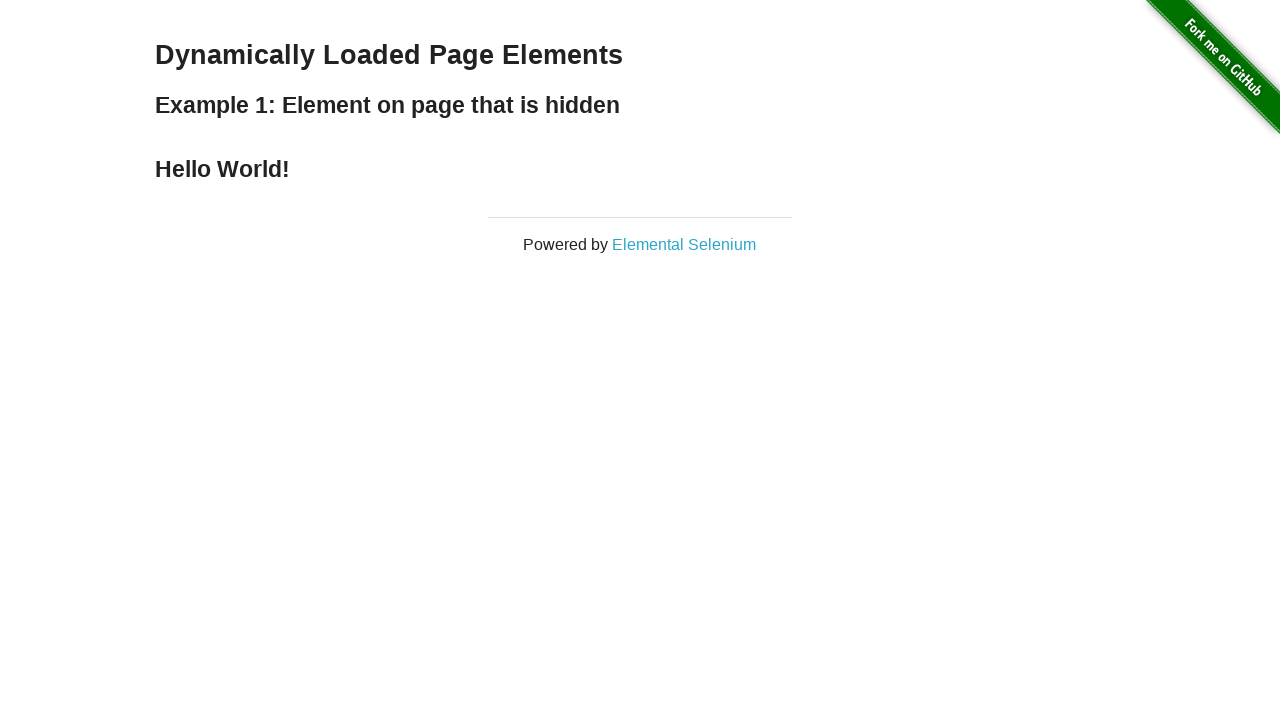

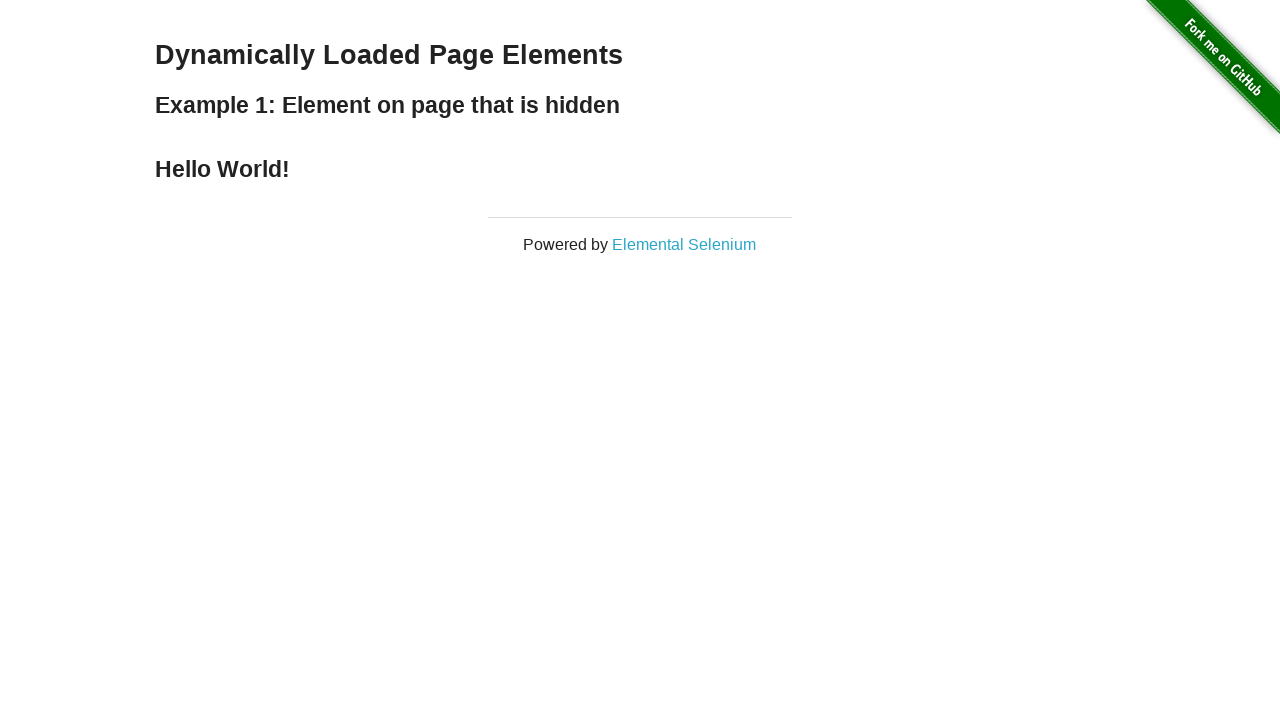